Tests alert handling by clicking alert button and accepting the alert dialog

Starting URL: http://omayo.blogspot.com

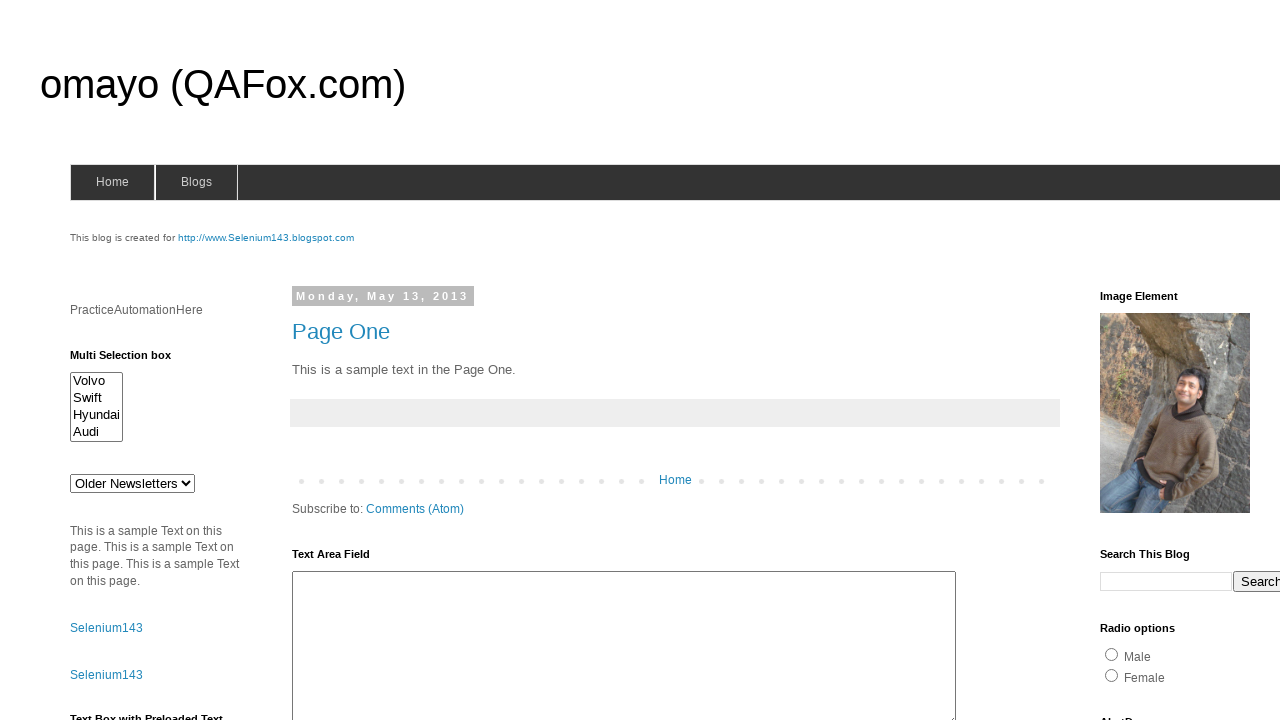

Set up dialog handler to accept alerts
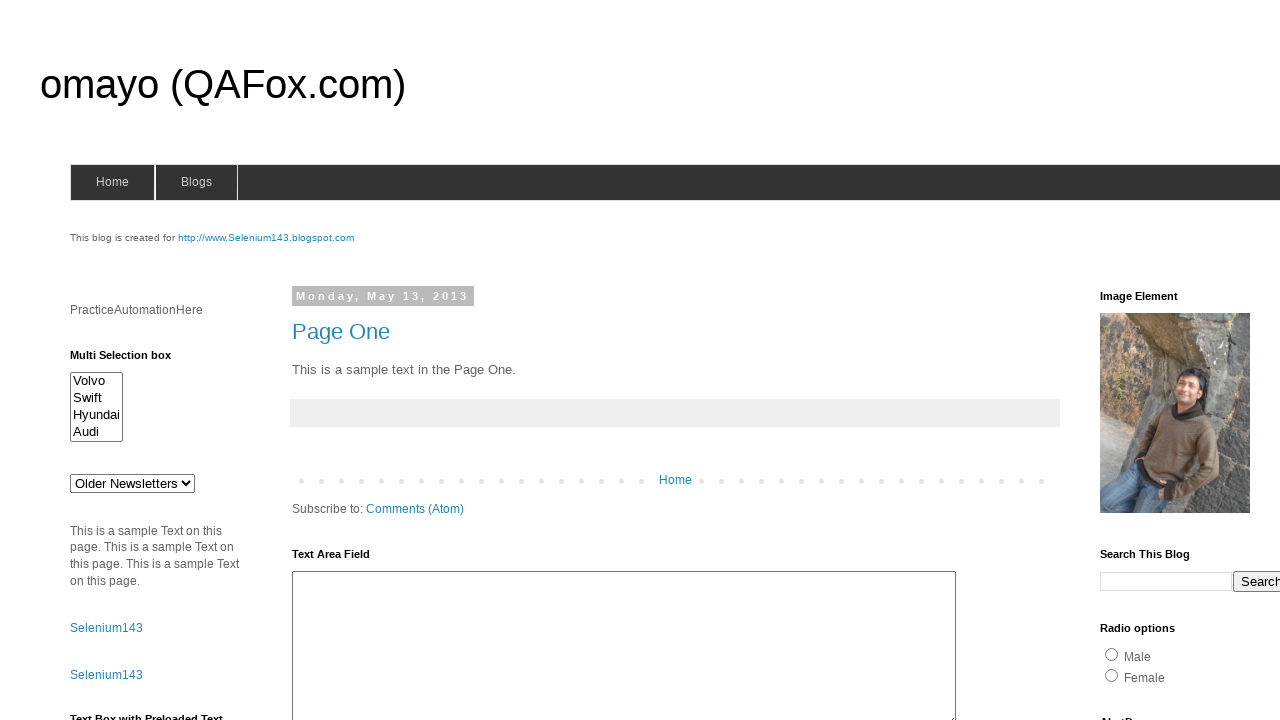

Clicked alert button to trigger alert dialog at (1154, 361) on #alert1
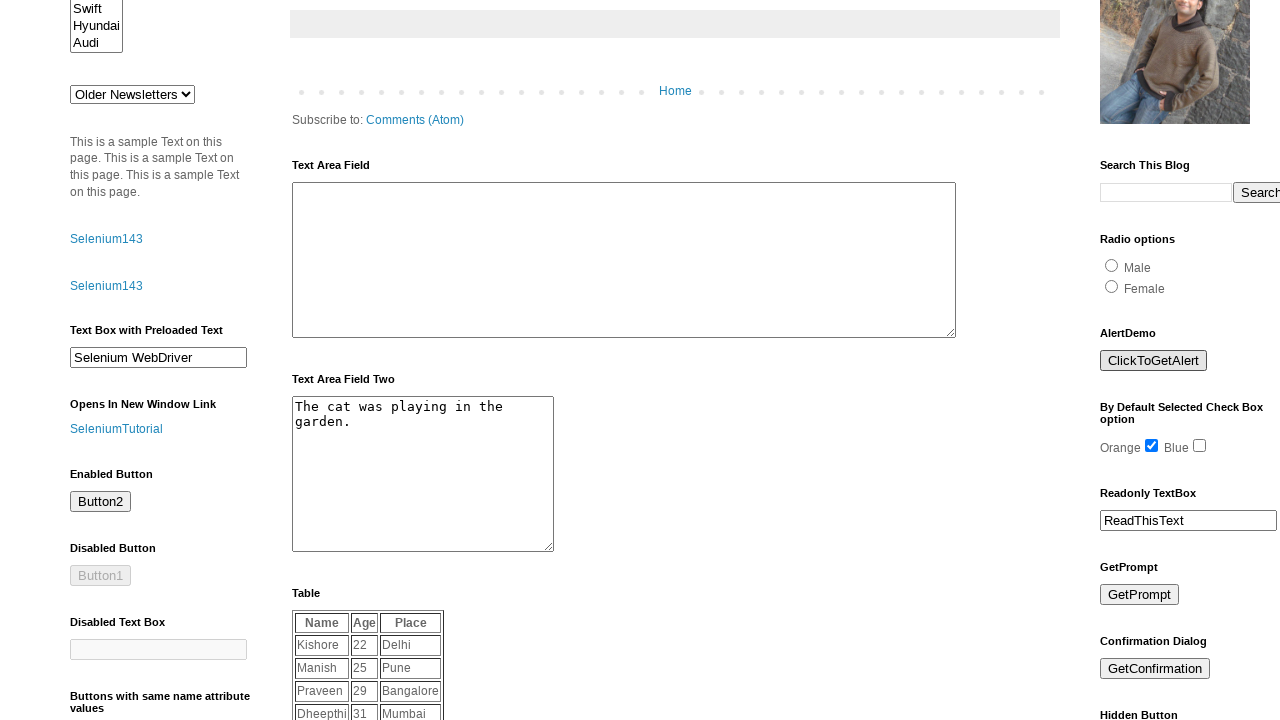

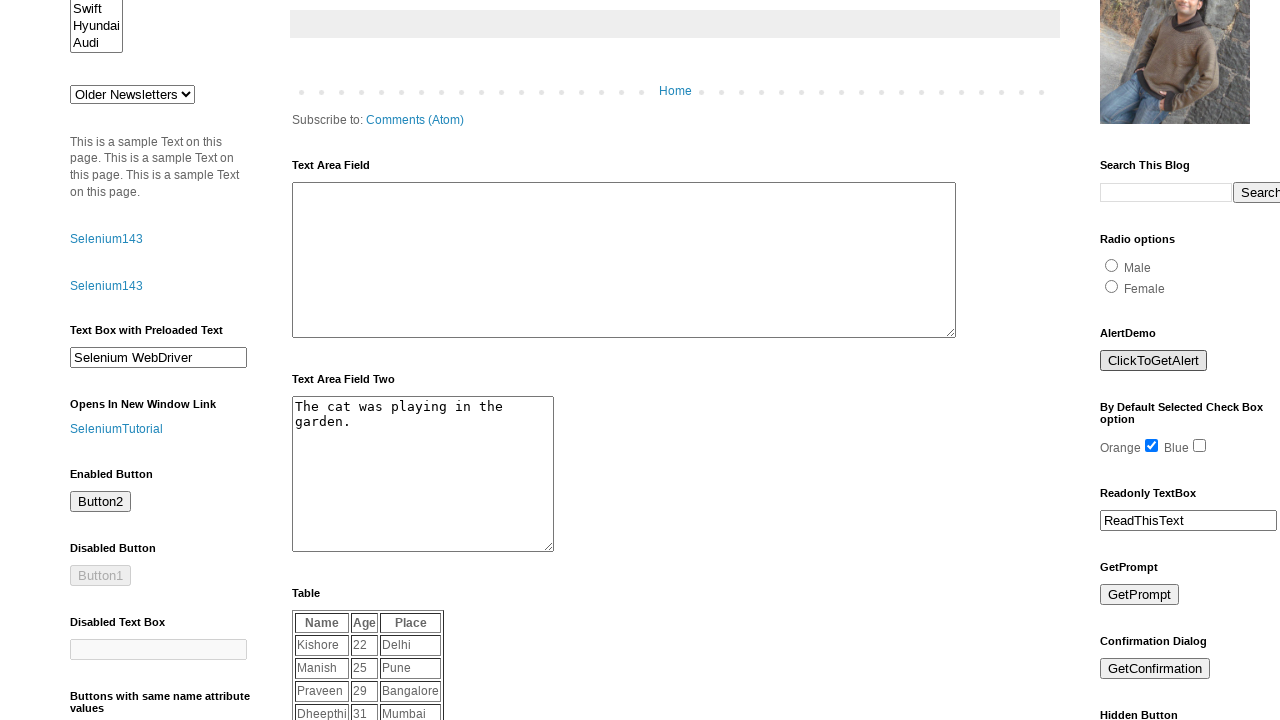